Tests closing a modal advertisement popup on a practice testing website by waiting for and clicking the close button in the modal footer.

Starting URL: http://the-internet.herokuapp.com/entry_ad

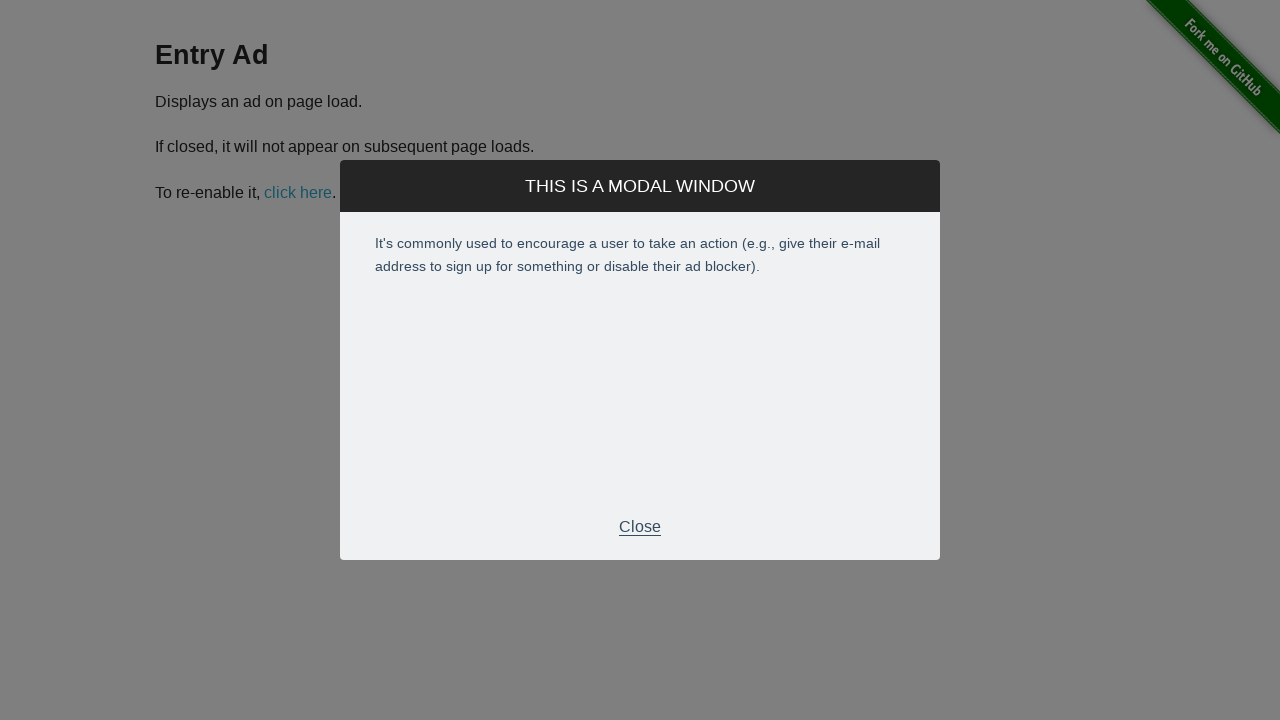

Waited for modal footer to become visible
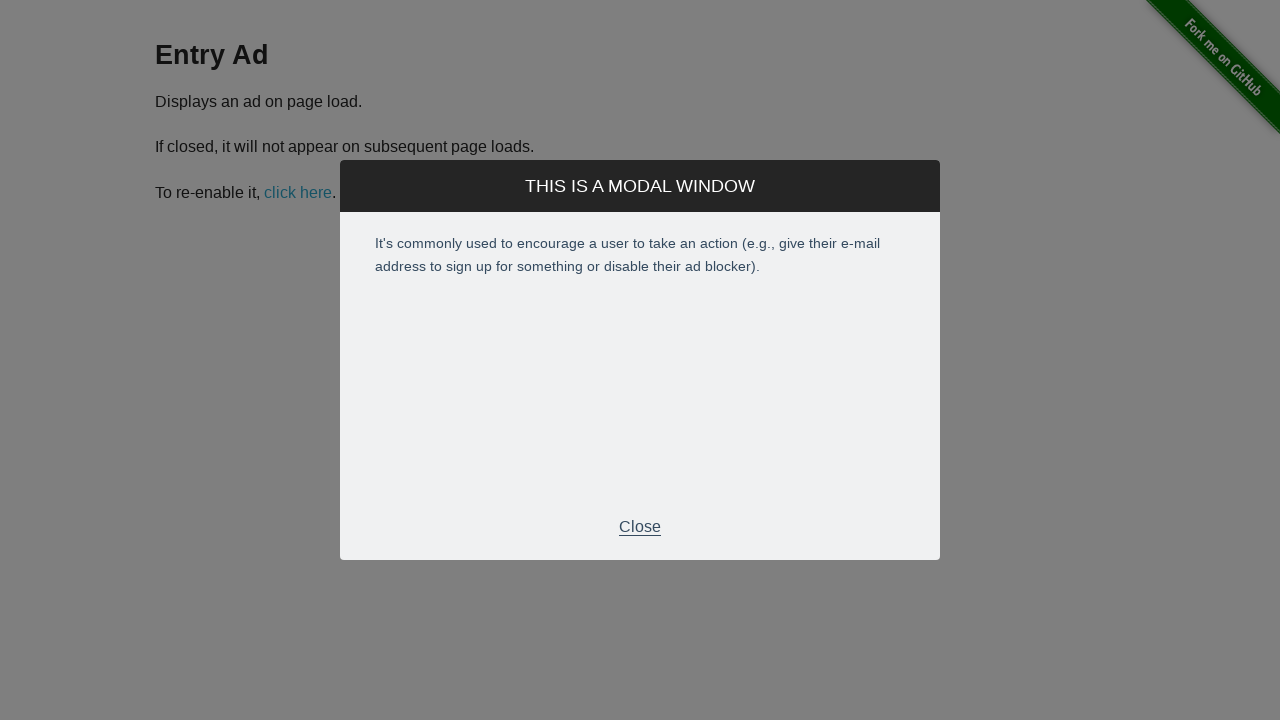

Clicked close button in modal footer to close the advertisement popup at (640, 527) on .modal-footer
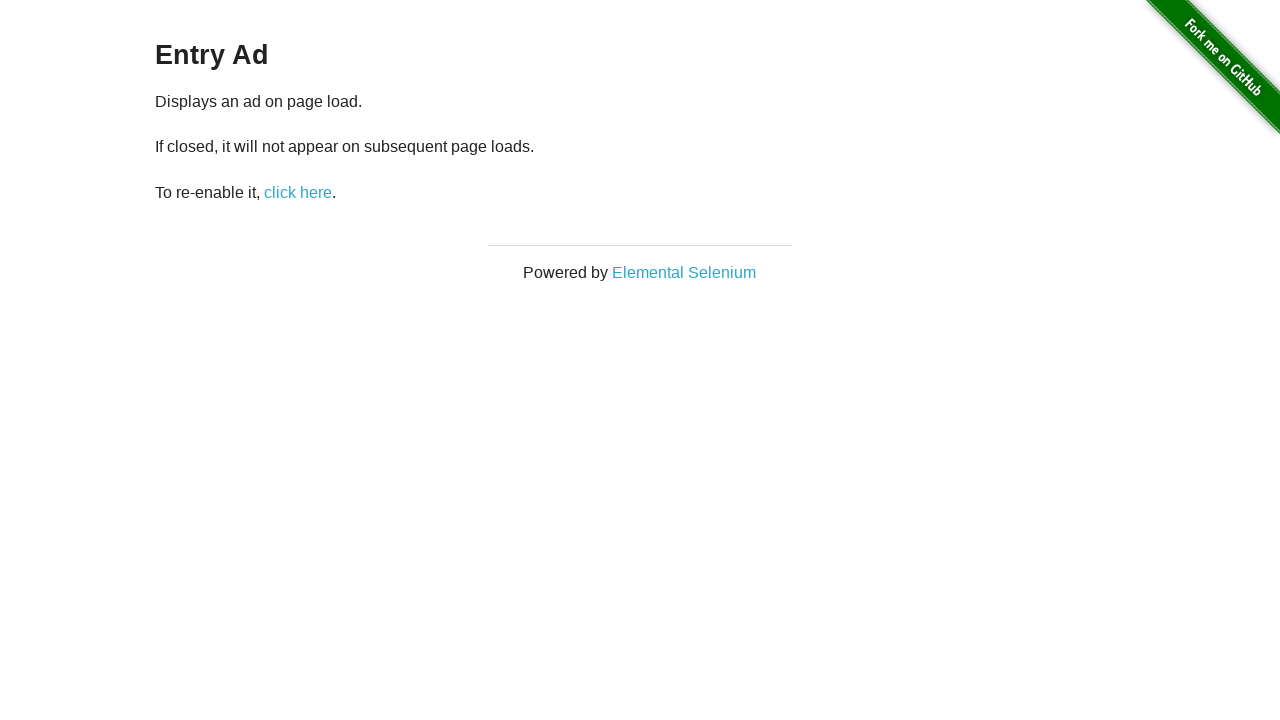

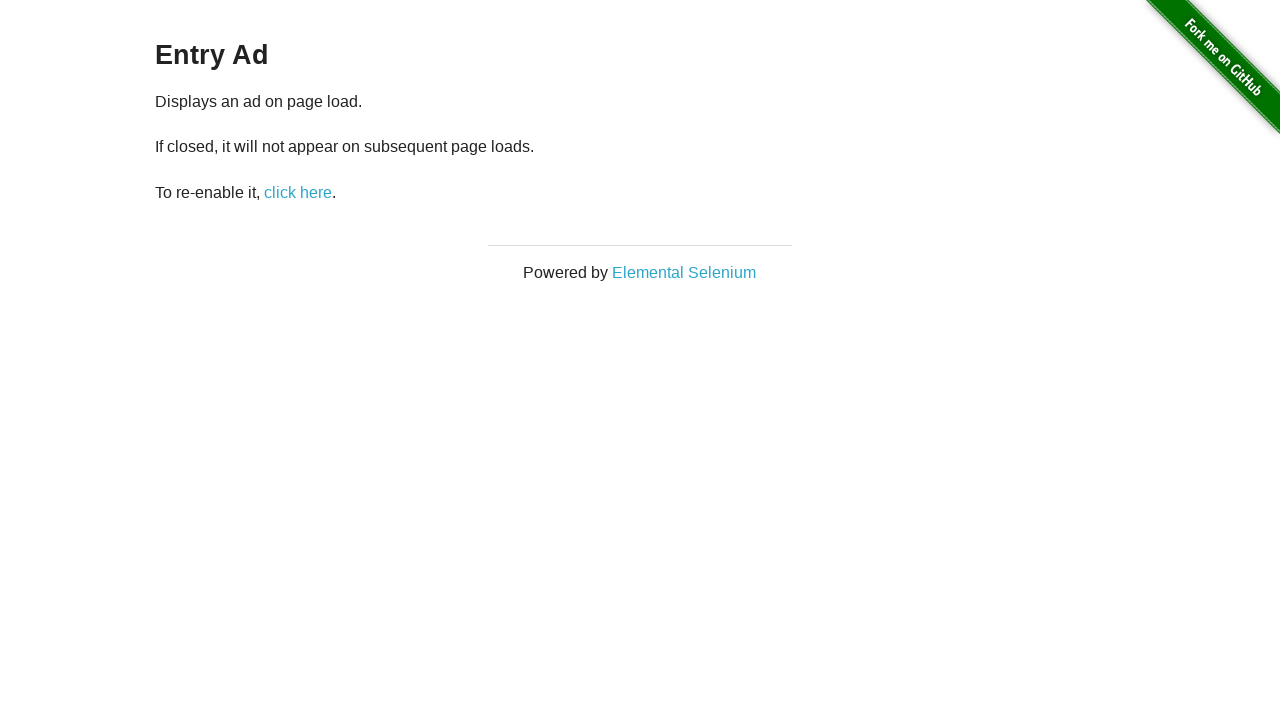